Tests the Shifting Content menu page by verifying menu element positions and dimensions, and ensuring menu items don't overlap

Starting URL: https://the-internet.herokuapp.com/shifting_content/menu

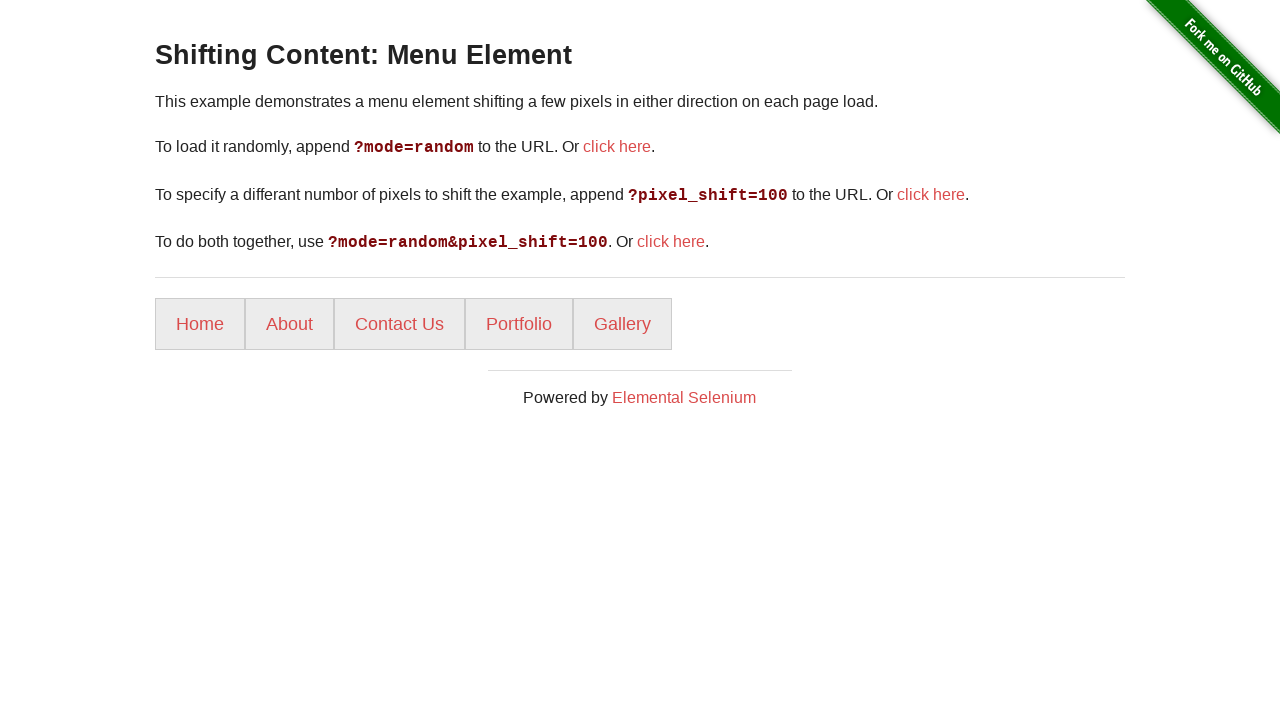

Clicked menu refresh link to reload menu positions at (931, 194) on #content > div > p:nth-child(4) > a
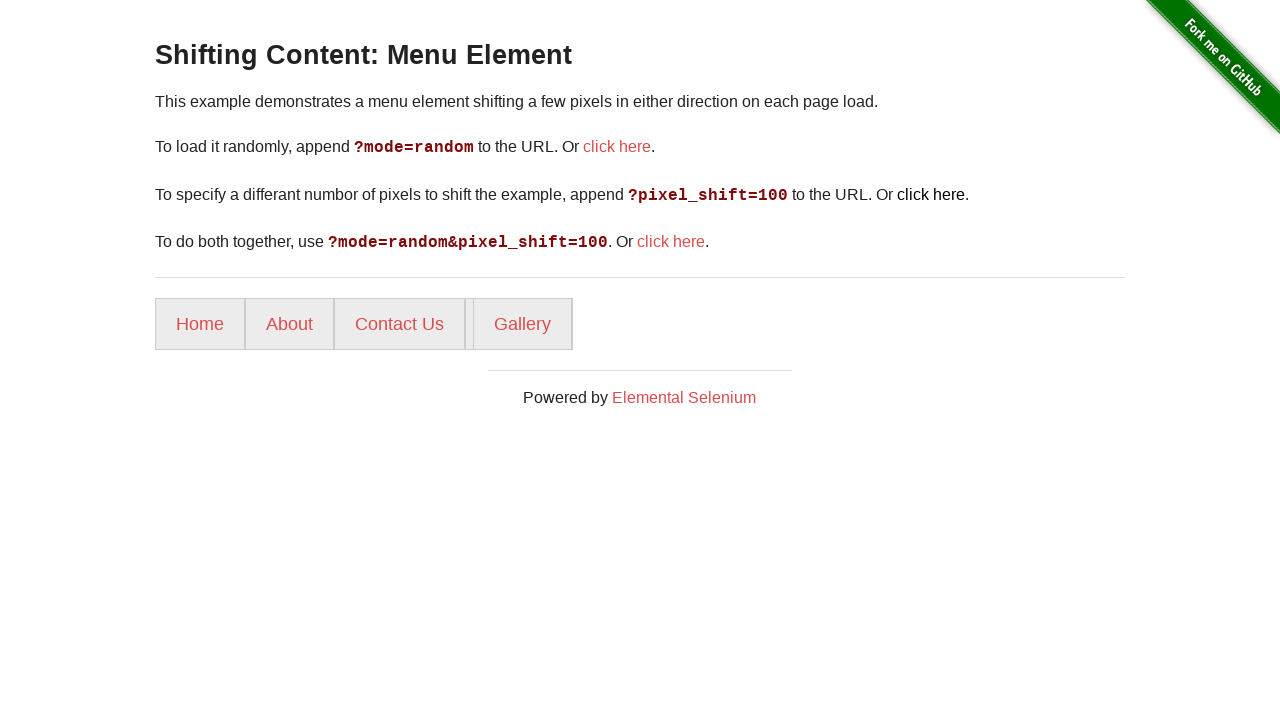

Located Home menu element
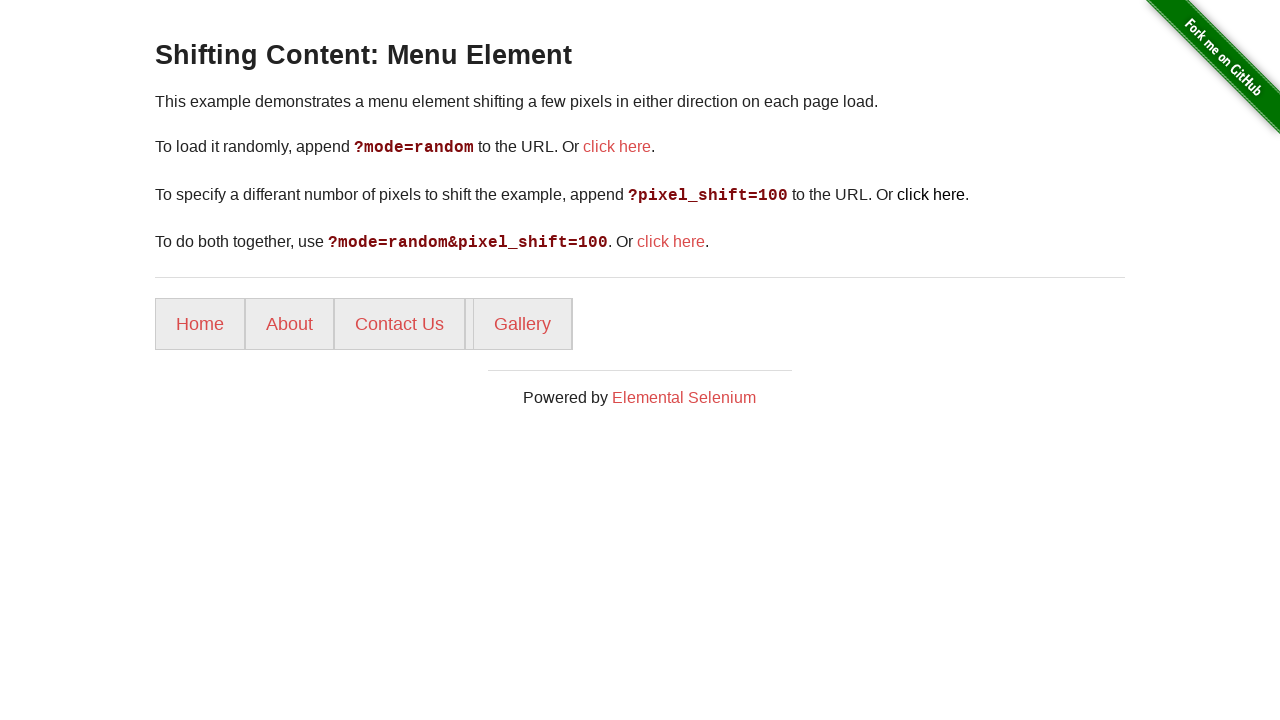

Located About menu element
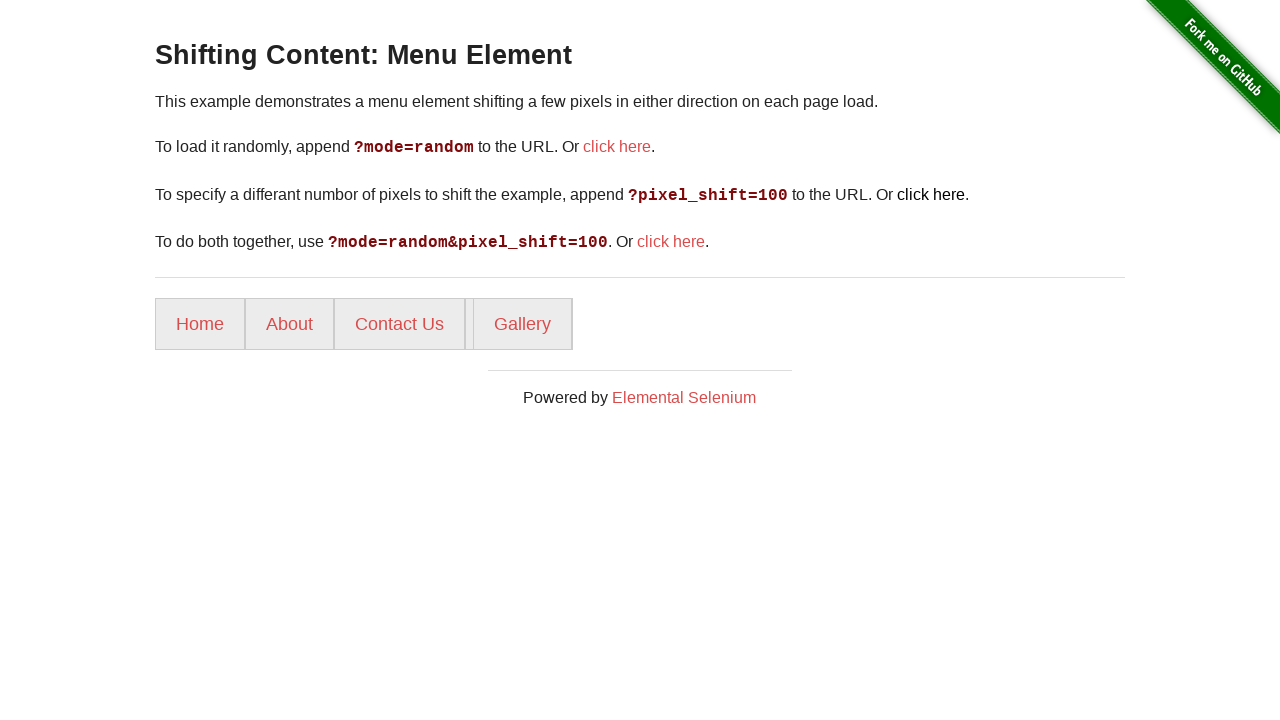

Located Contact menu element
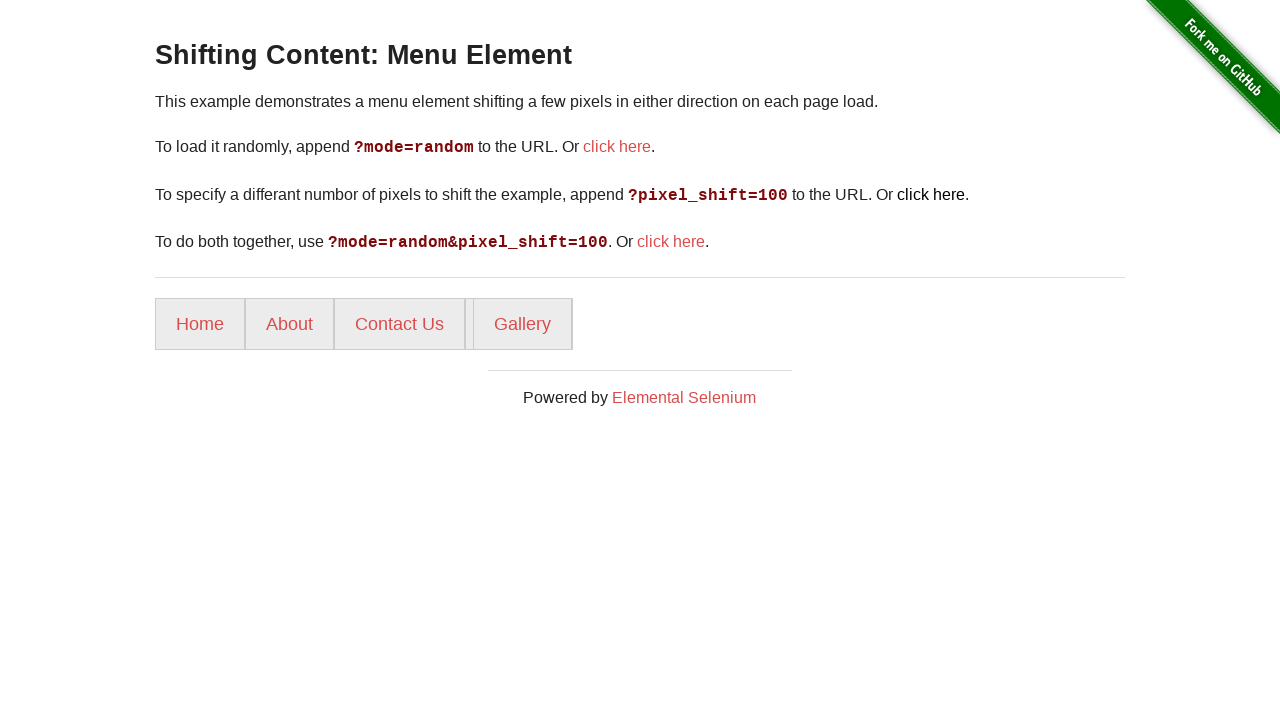

Located Portfolio menu element
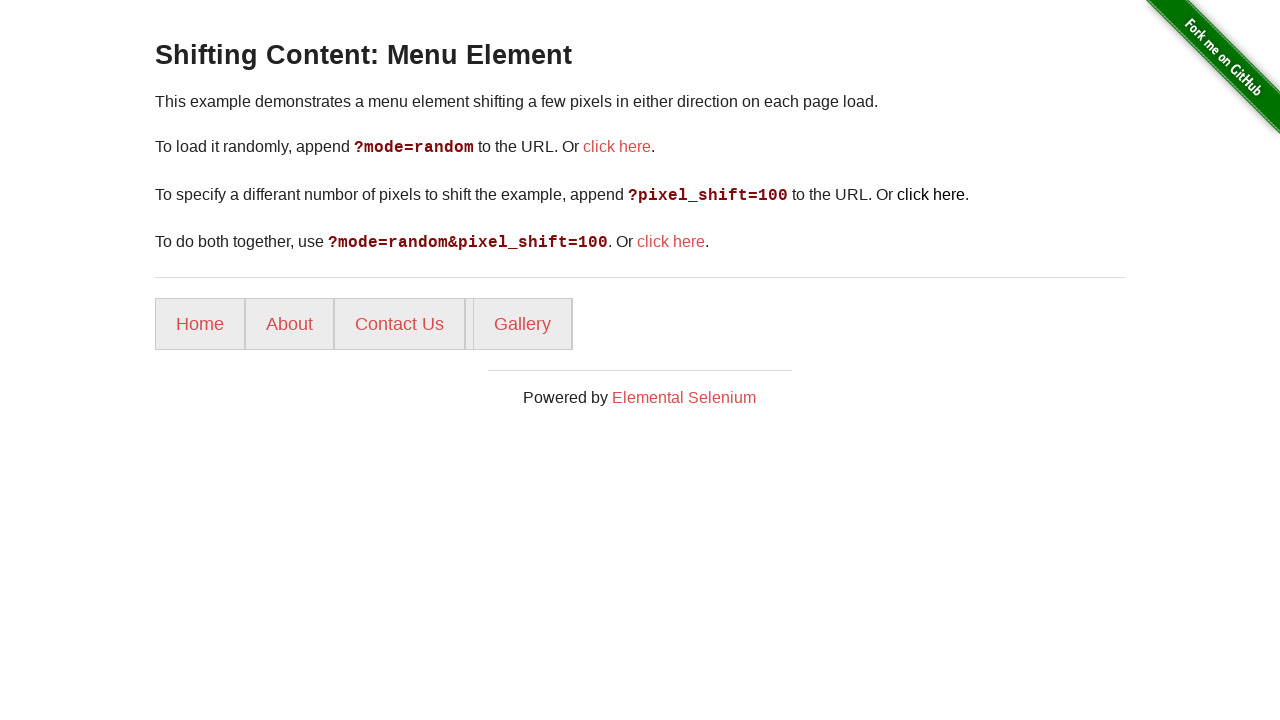

Located Gallery menu element
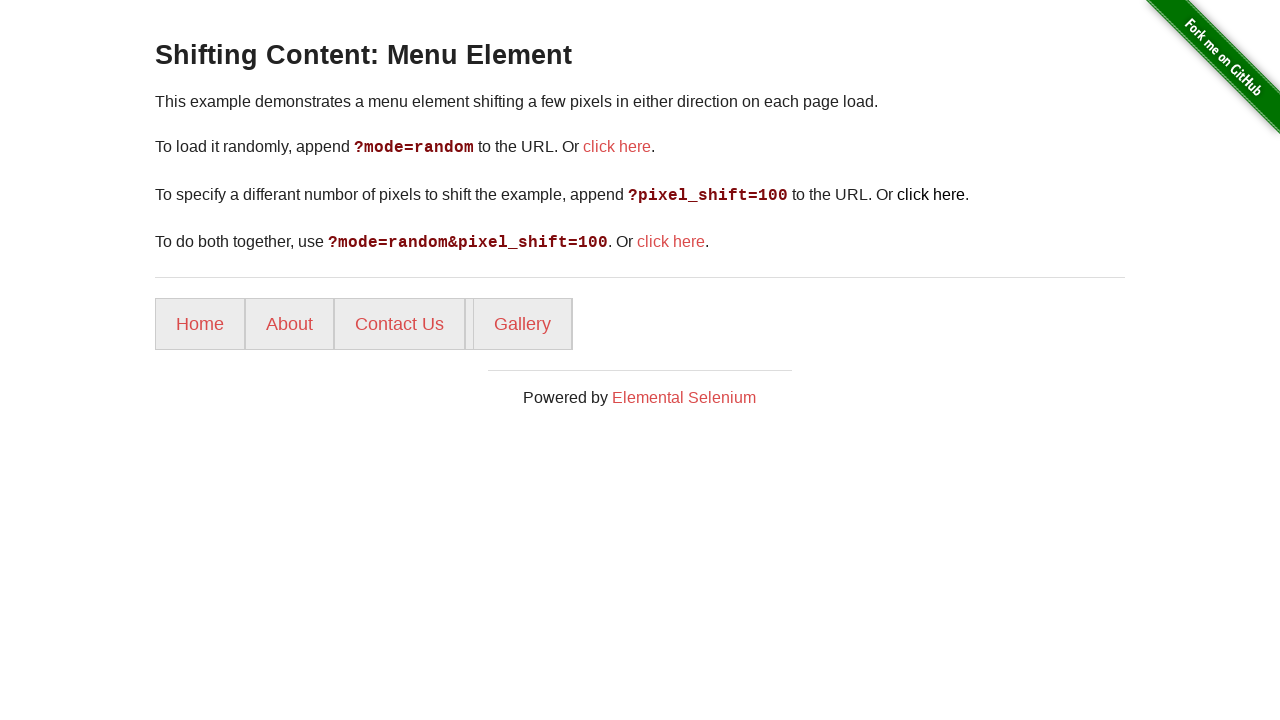

Home menu element is visible
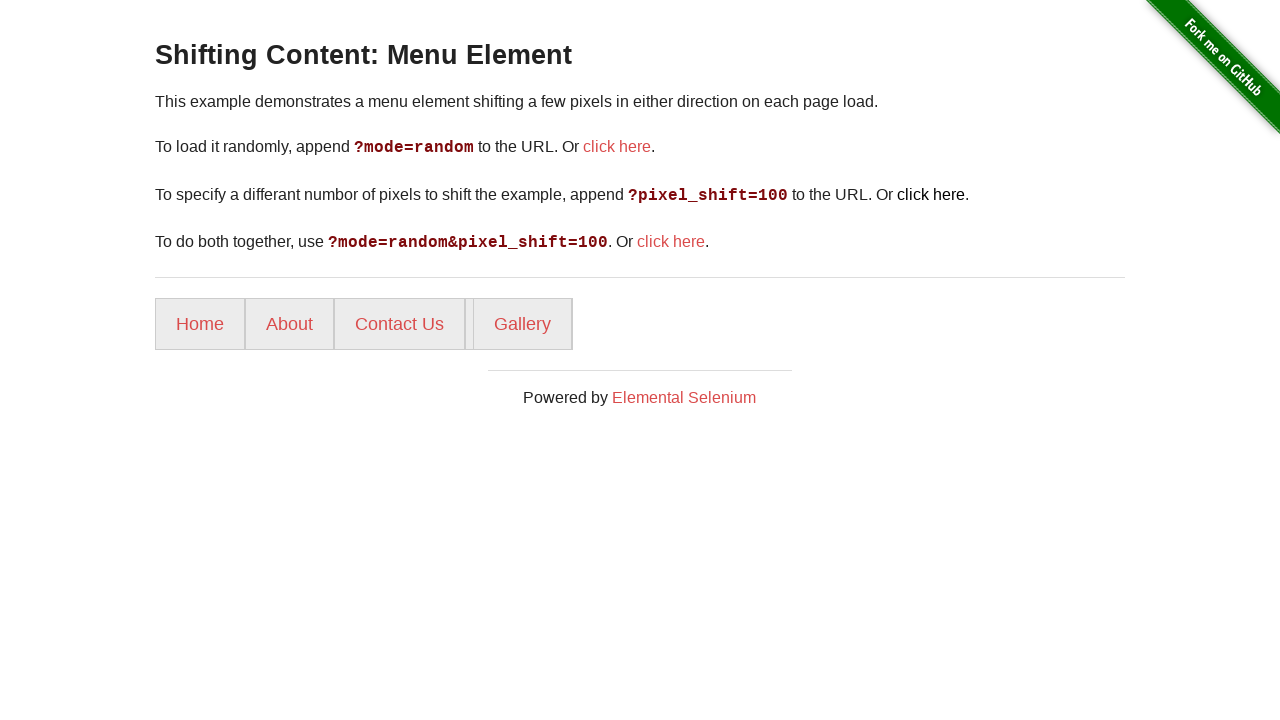

About menu element is visible
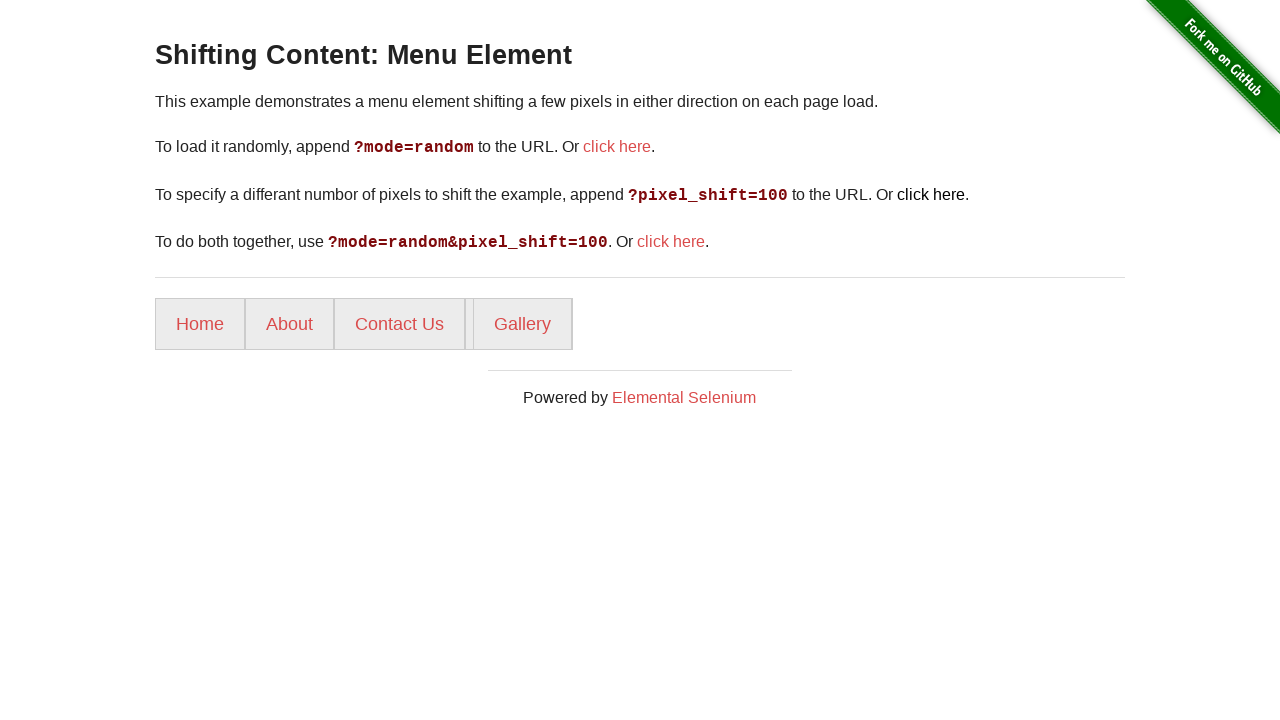

Contact menu element is visible
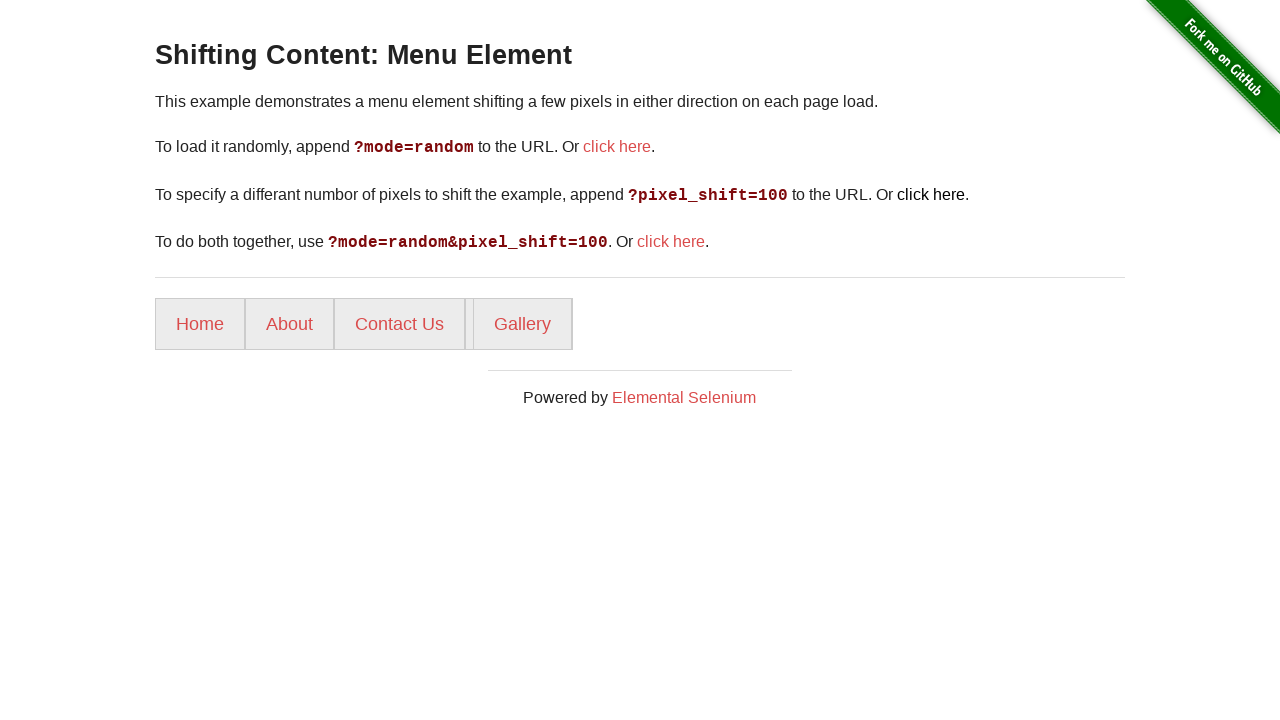

Portfolio menu element is visible
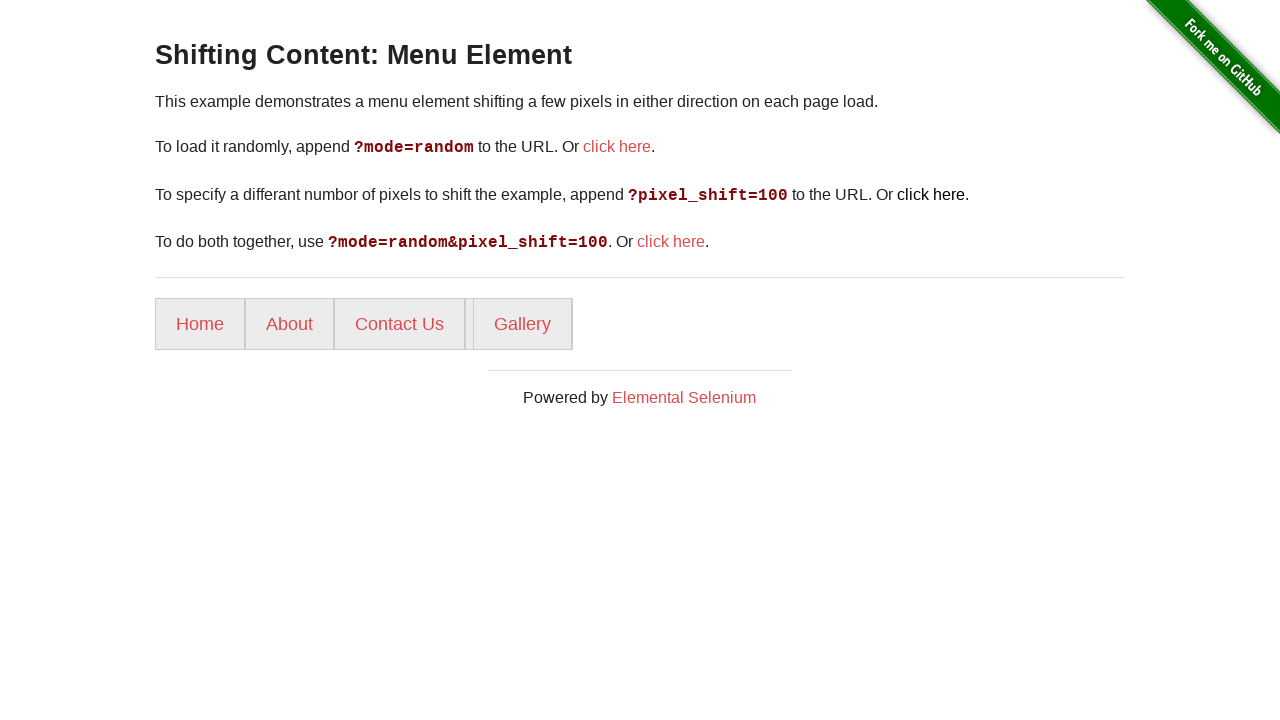

Gallery menu element is visible
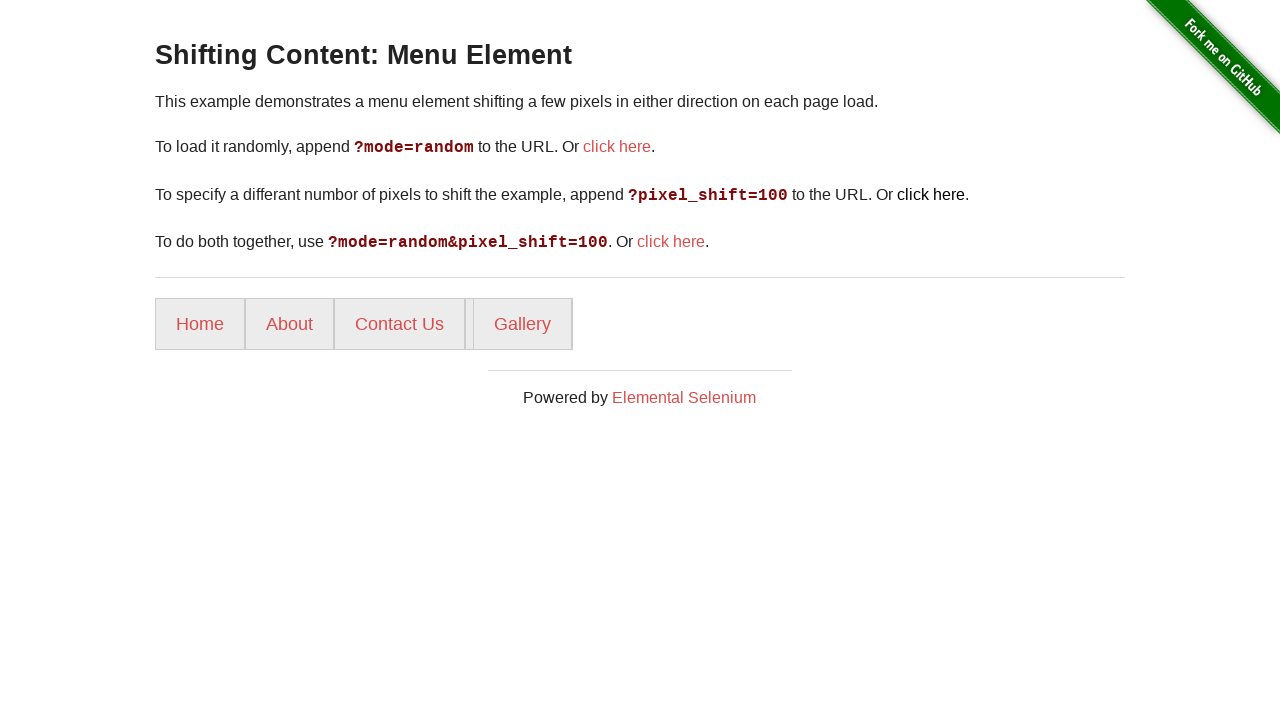

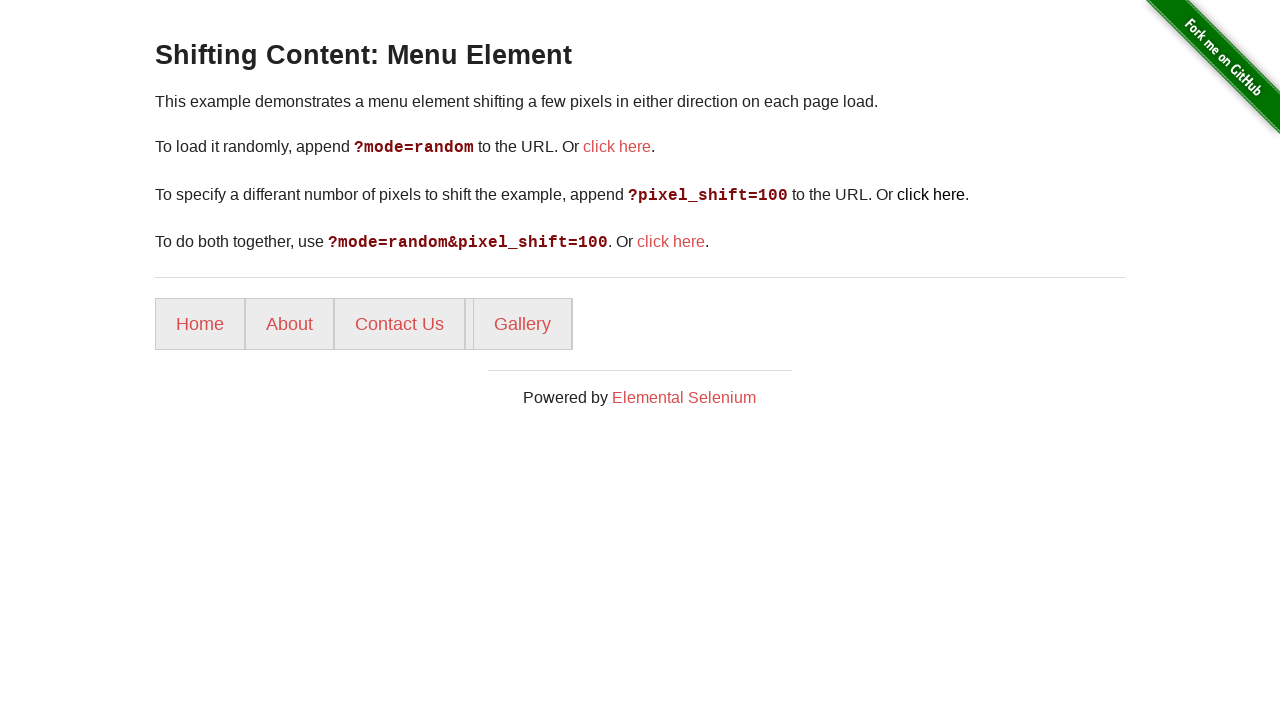